Tests keyboard input functionality by typing text with spaces and using backspace in an input field

Starting URL: https://sahitest.com/demo/label.htm

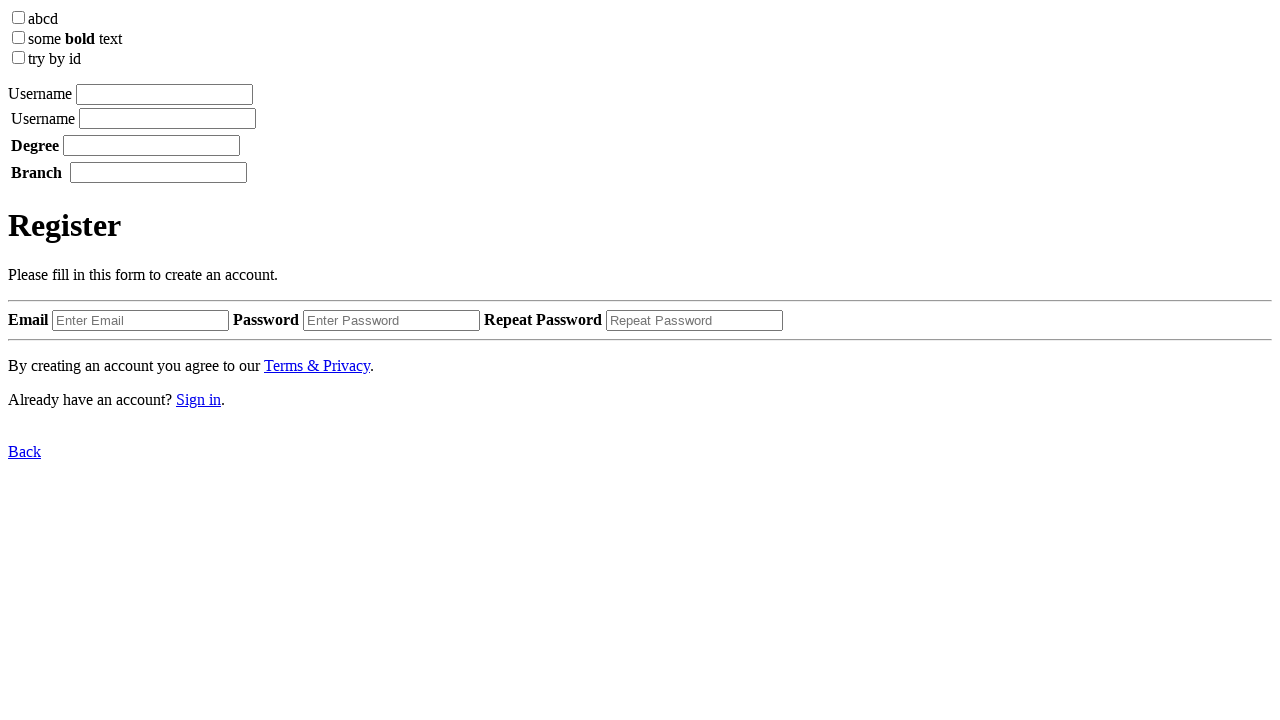

Clicked the input field at (164, 94) on xpath=/html/body/label[1]/input
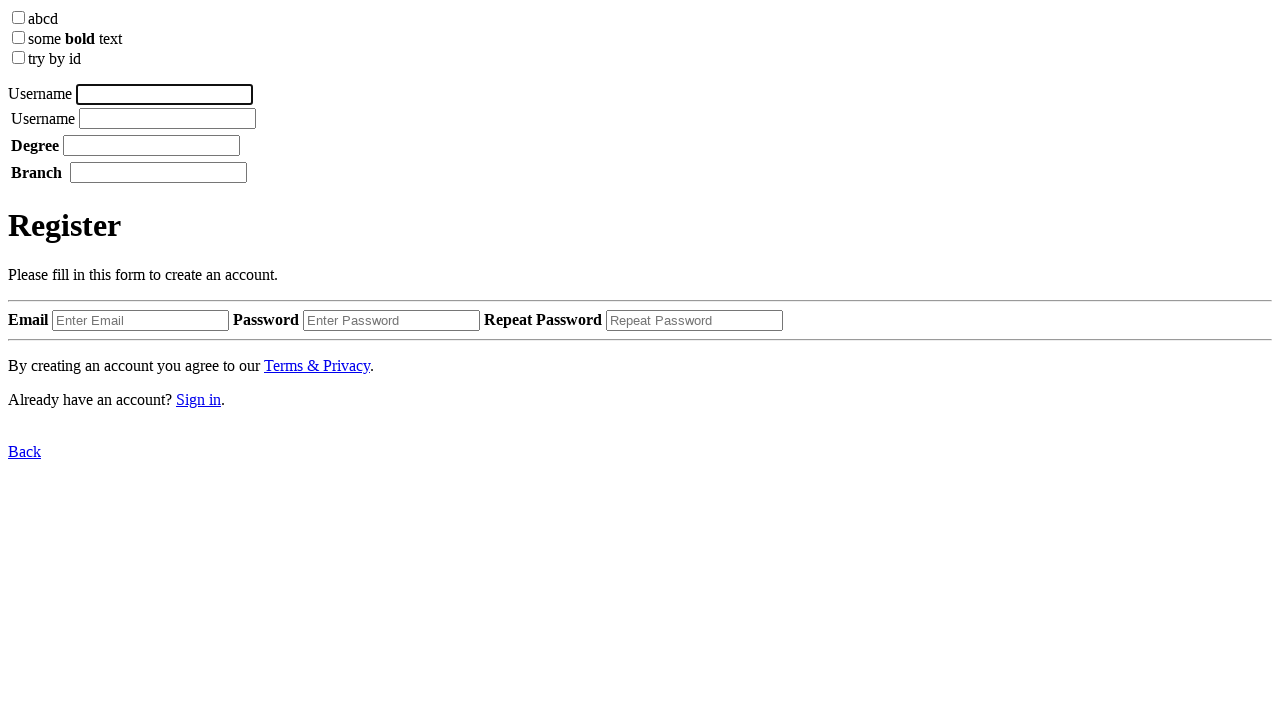

Typed 'username tom' with 100ms delay between characters on xpath=/html/body/label[1]/input
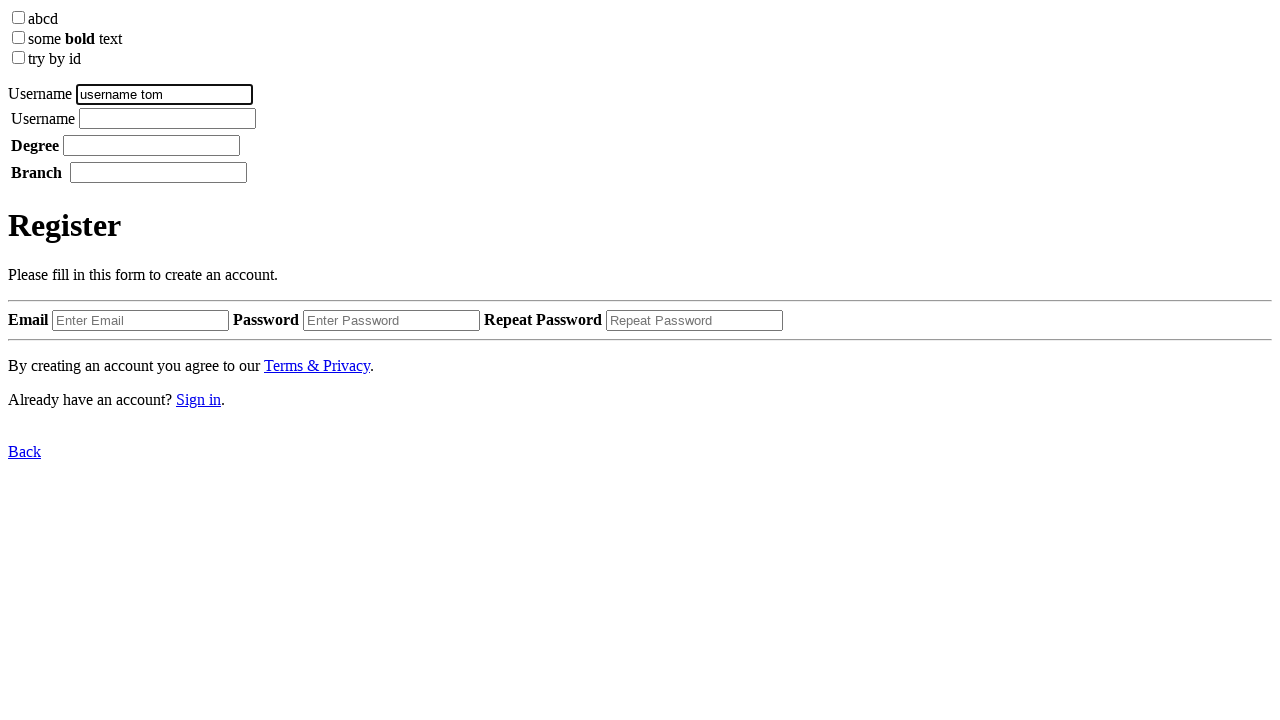

Pressed Backspace to remove last character
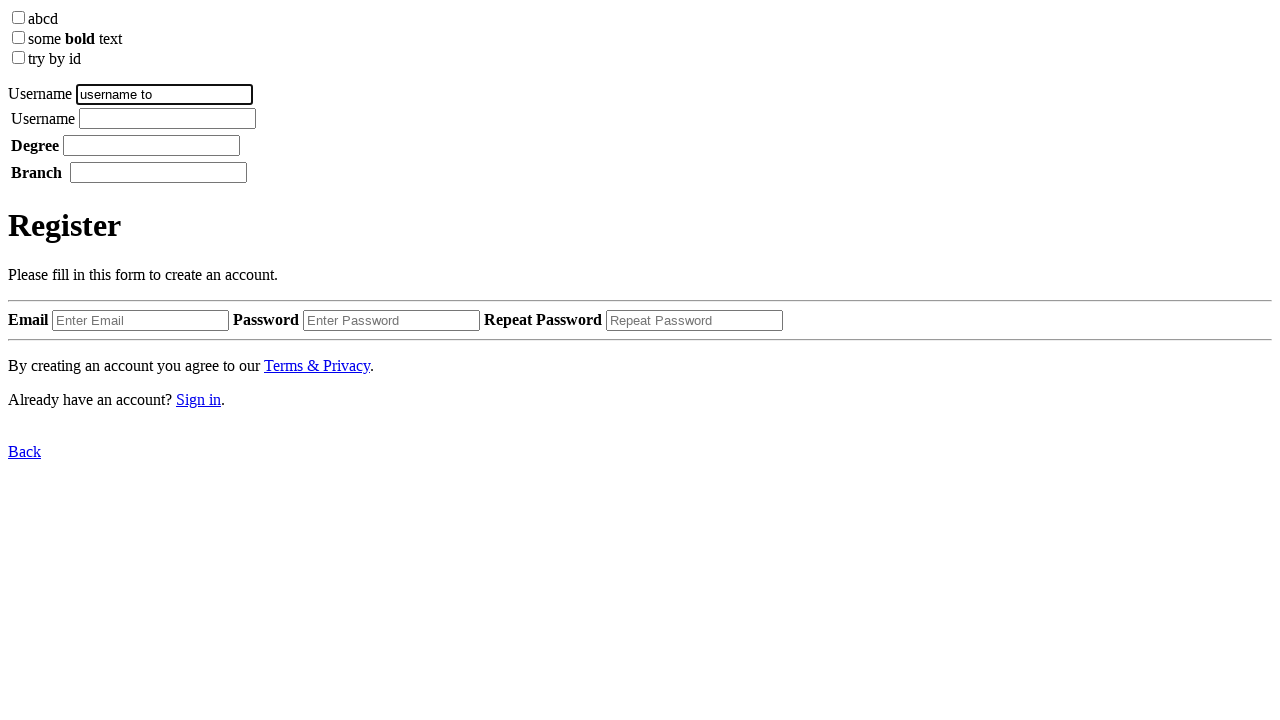

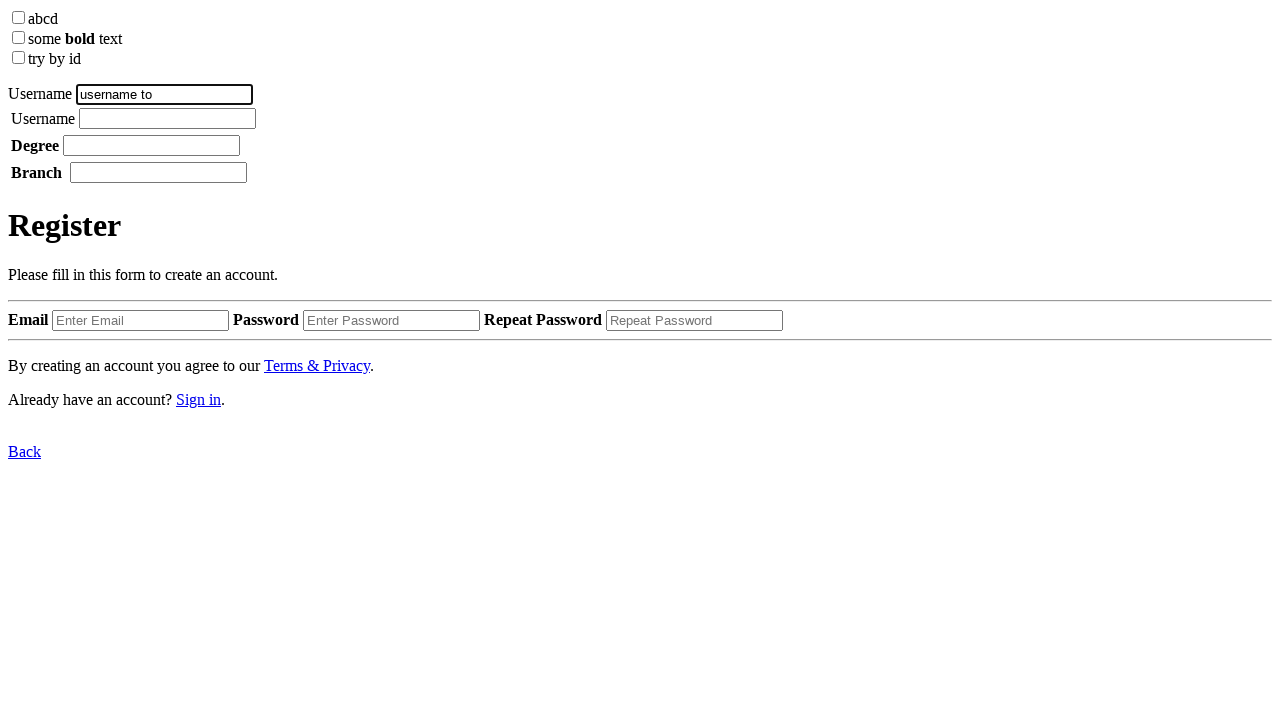